Navigates to a gaming blog and clicks on the third popular post

Starting URL: https://gaming-maniya.blogspot.com/

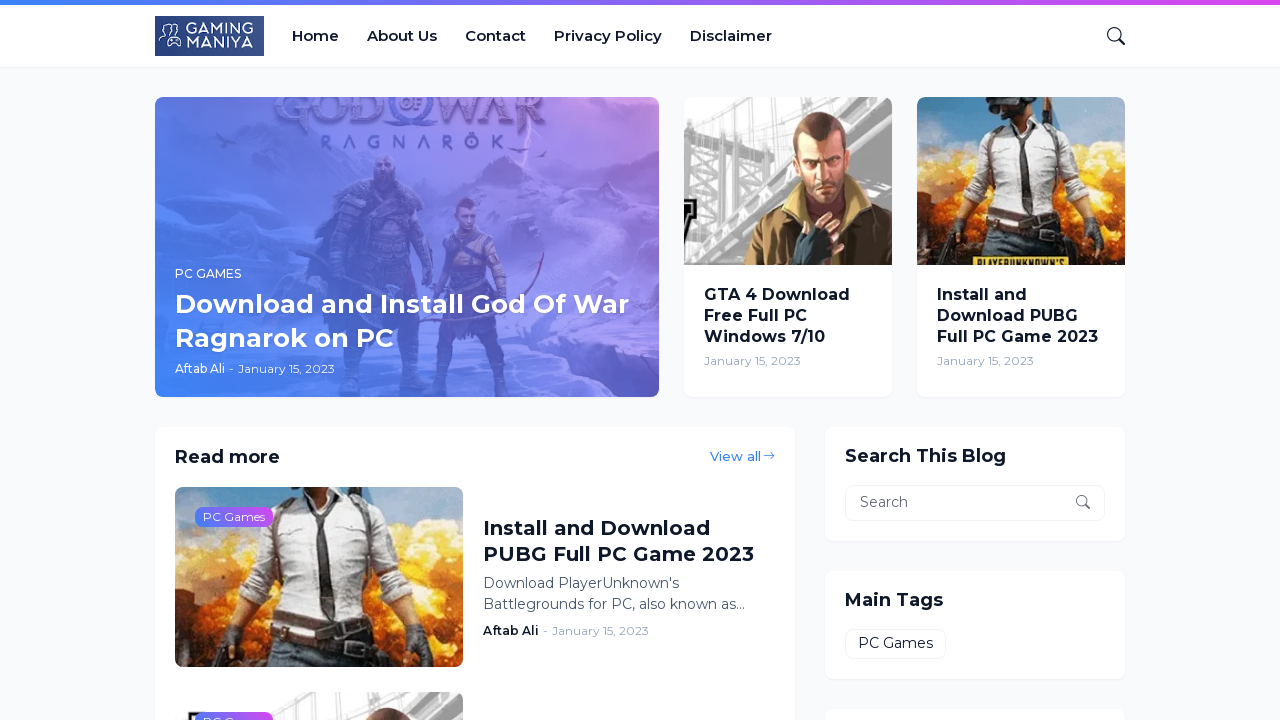

Clicked on the third popular post in gaming blog at (1021, 316) on xpath=//*[@id="PopularPosts2"]/div/div/div[2]/div[2]/div/h2/a
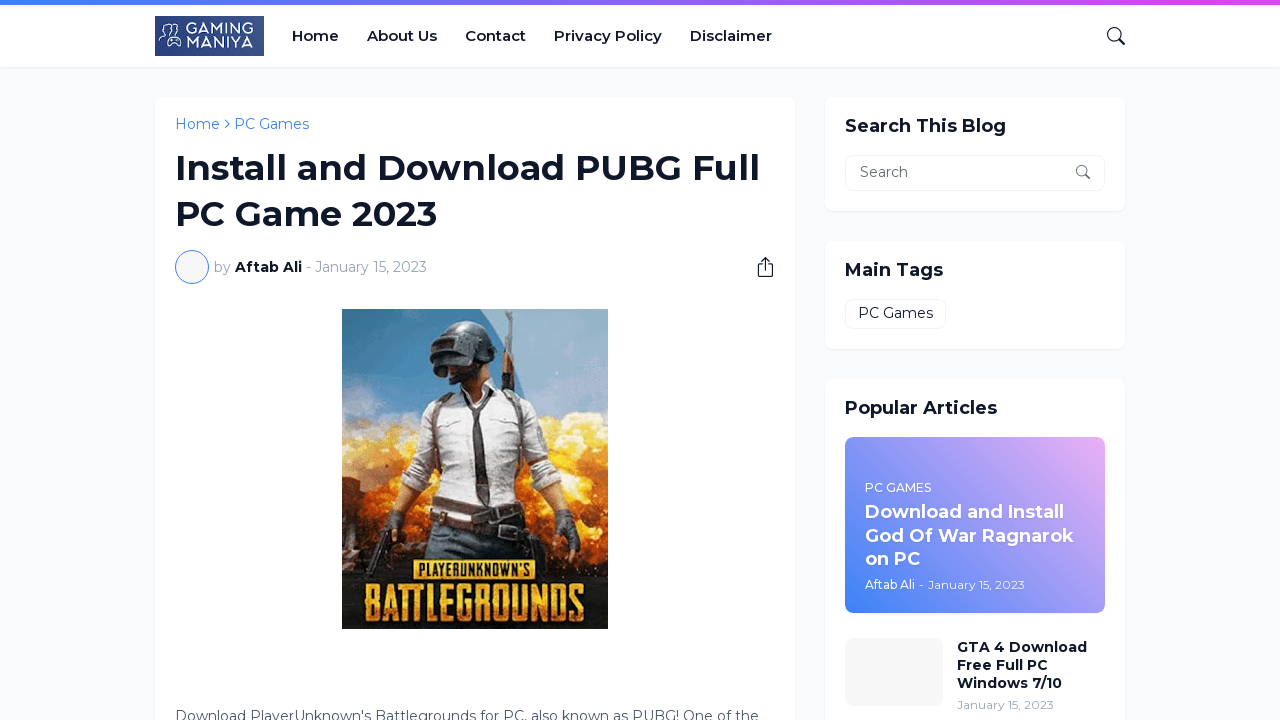

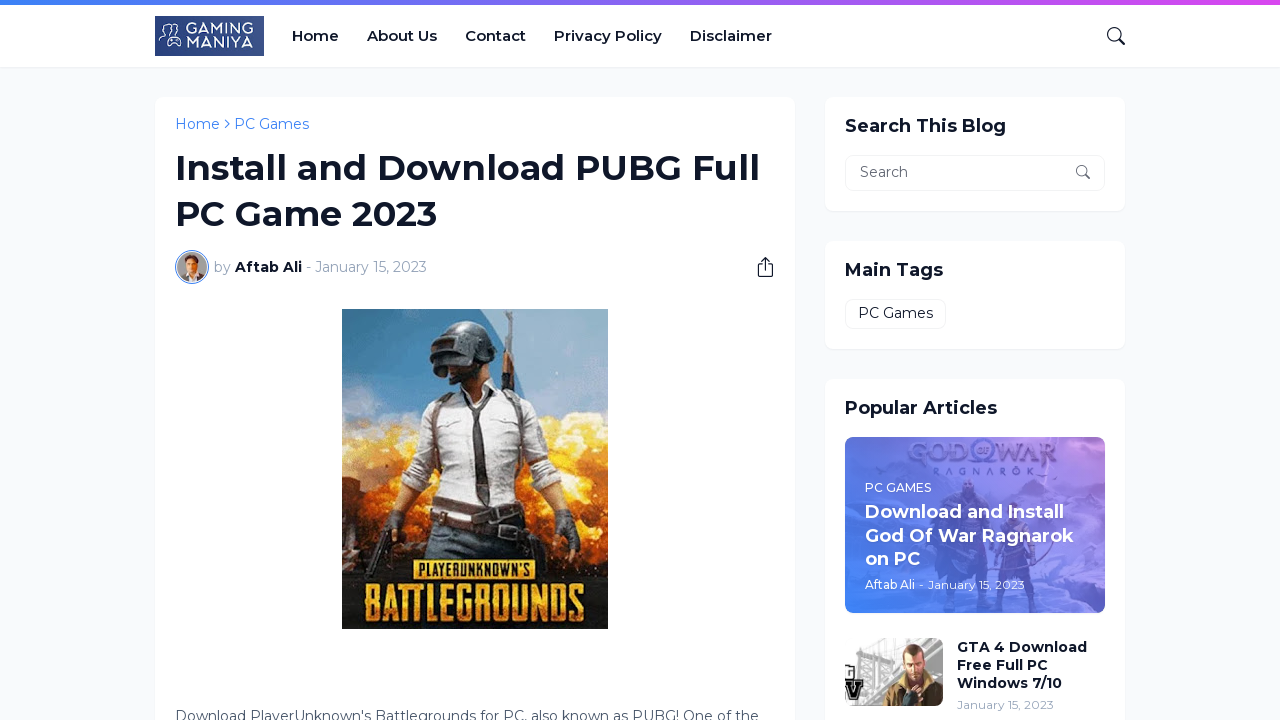